Tests a registration form by clicking start button, filling login and password fields, checking agreement checkbox, and submitting the registration

Starting URL: https://victoretc.github.io/selenium_waits/

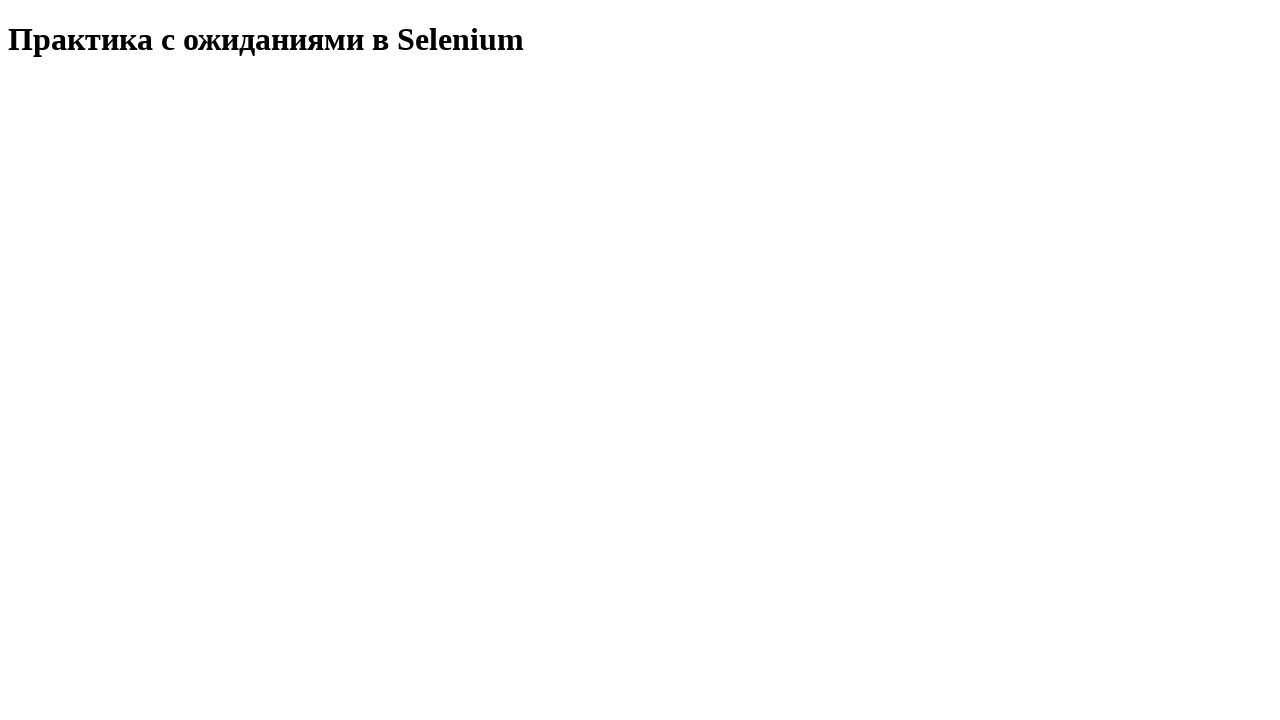

Navigated to registration test page
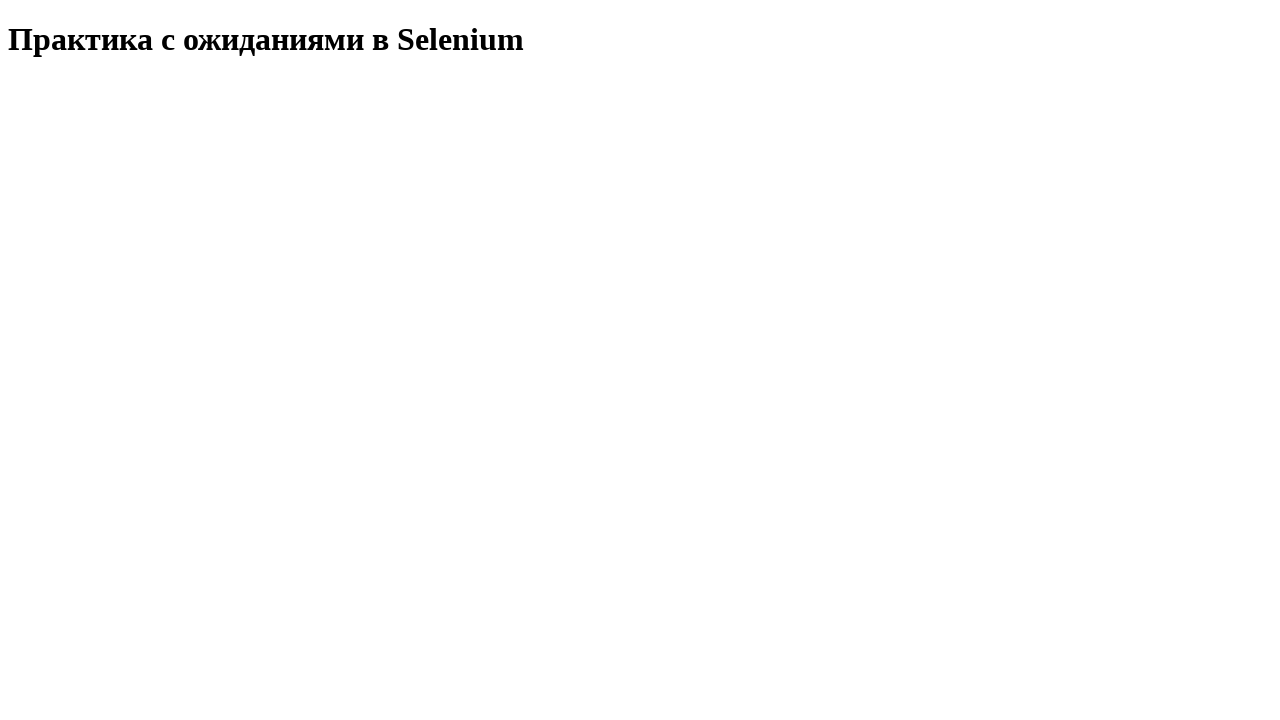

Located header element
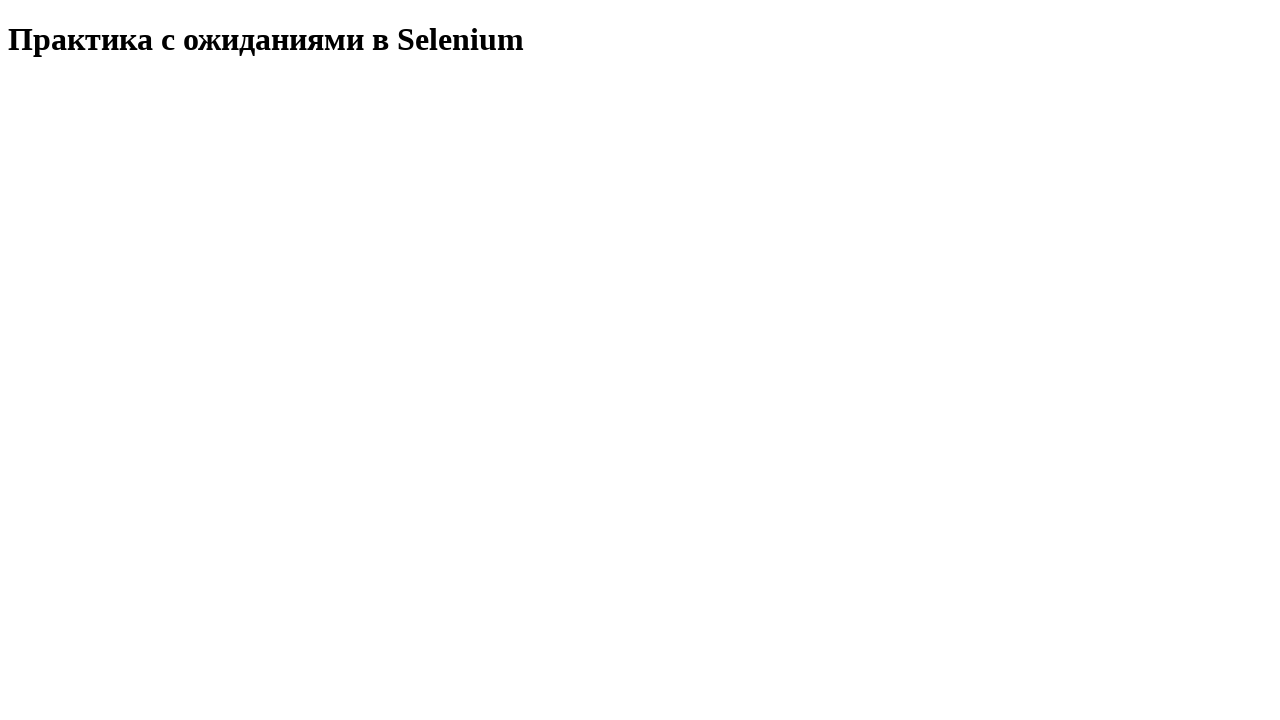

Verified header text matches expected value
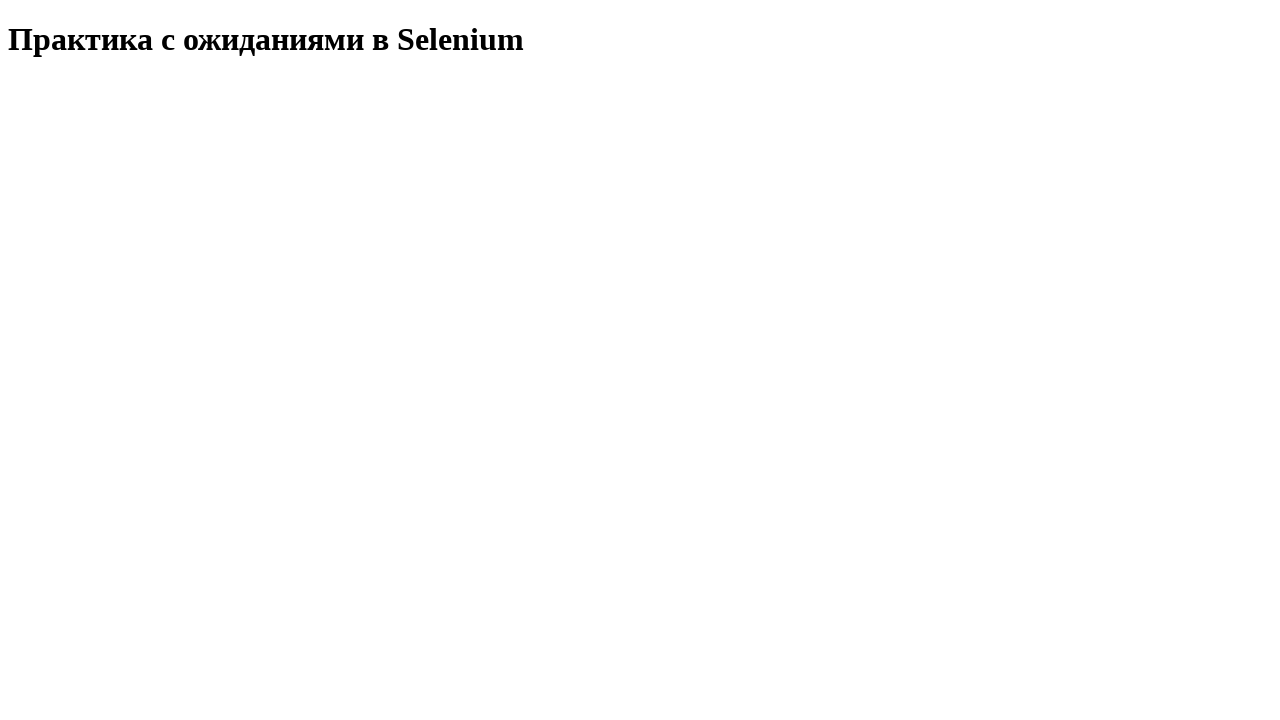

Clicked start test button at (80, 90) on xpath=//button[@id='startTest']
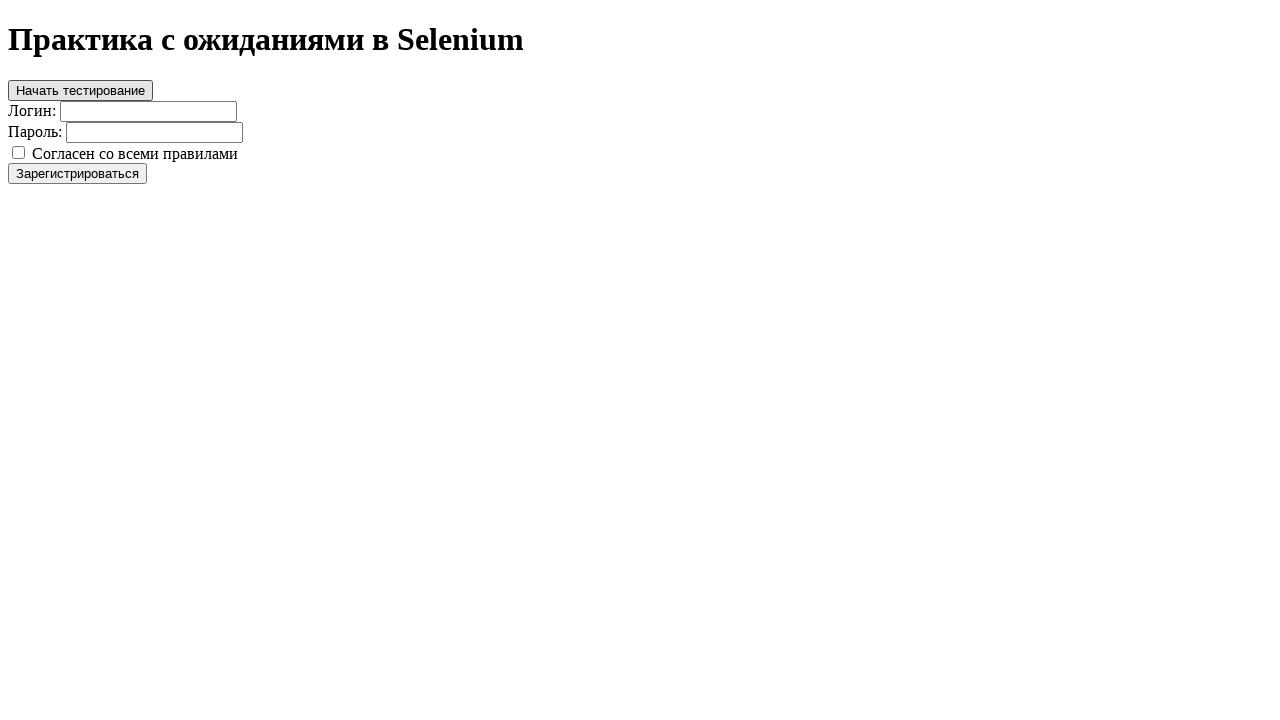

Filled login field with 'login' on #login
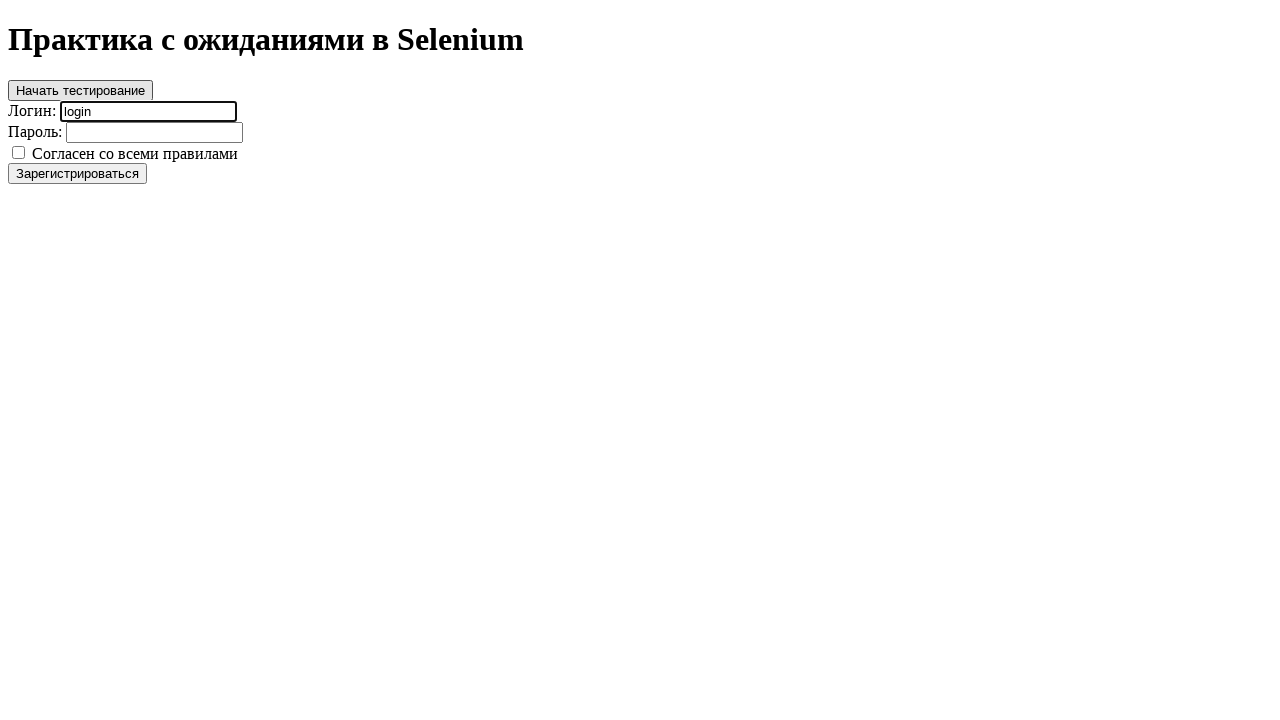

Filled password field with 'password' on #password
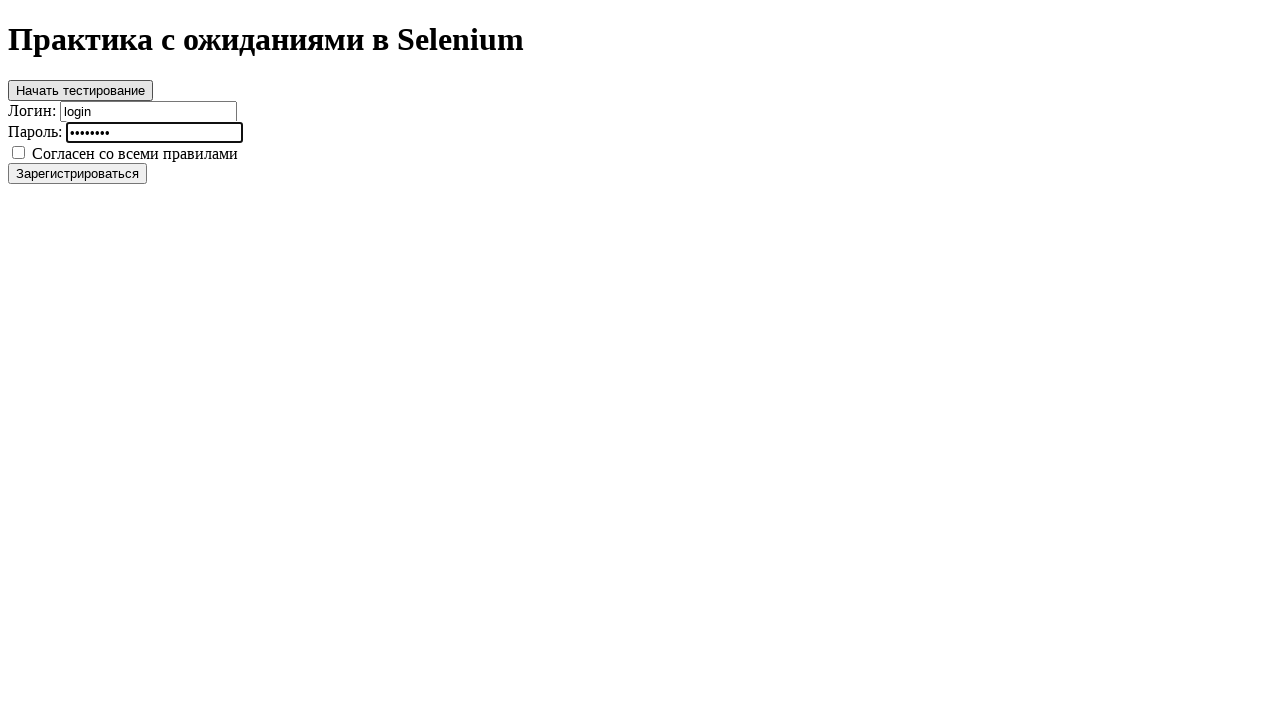

Checked agreement checkbox at (18, 152) on #agree
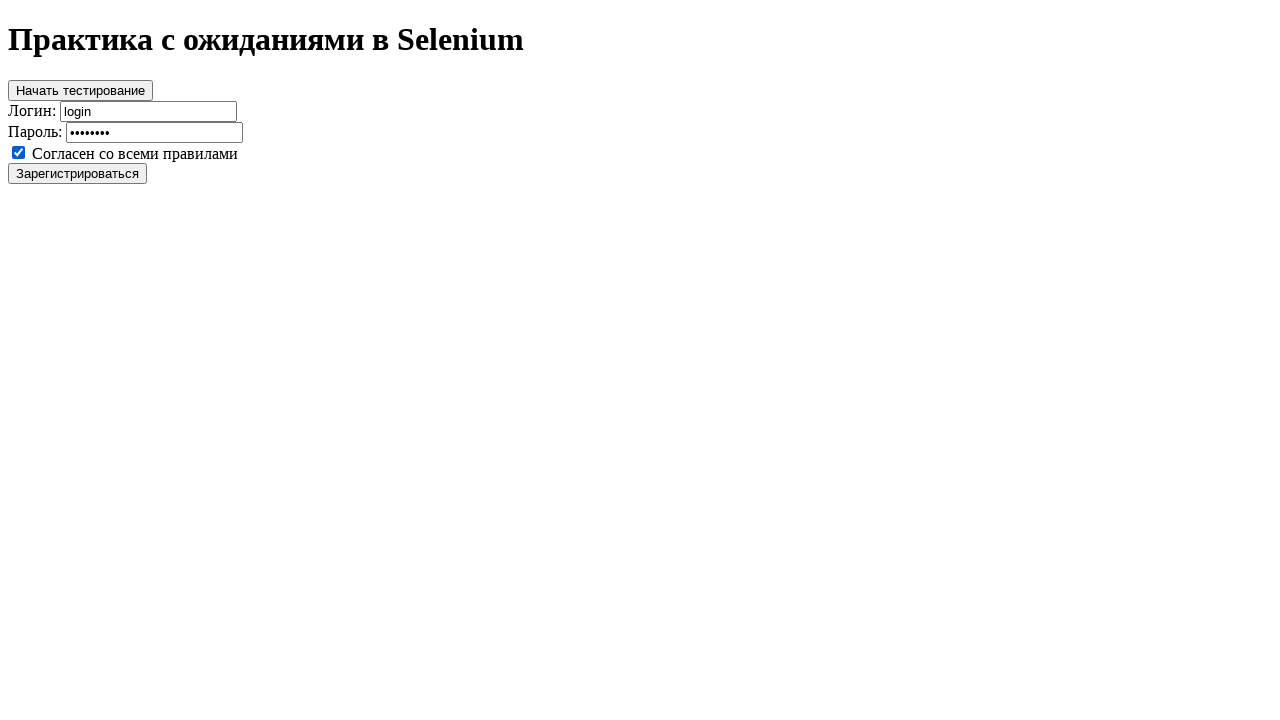

Clicked register button to submit form at (78, 173) on #register
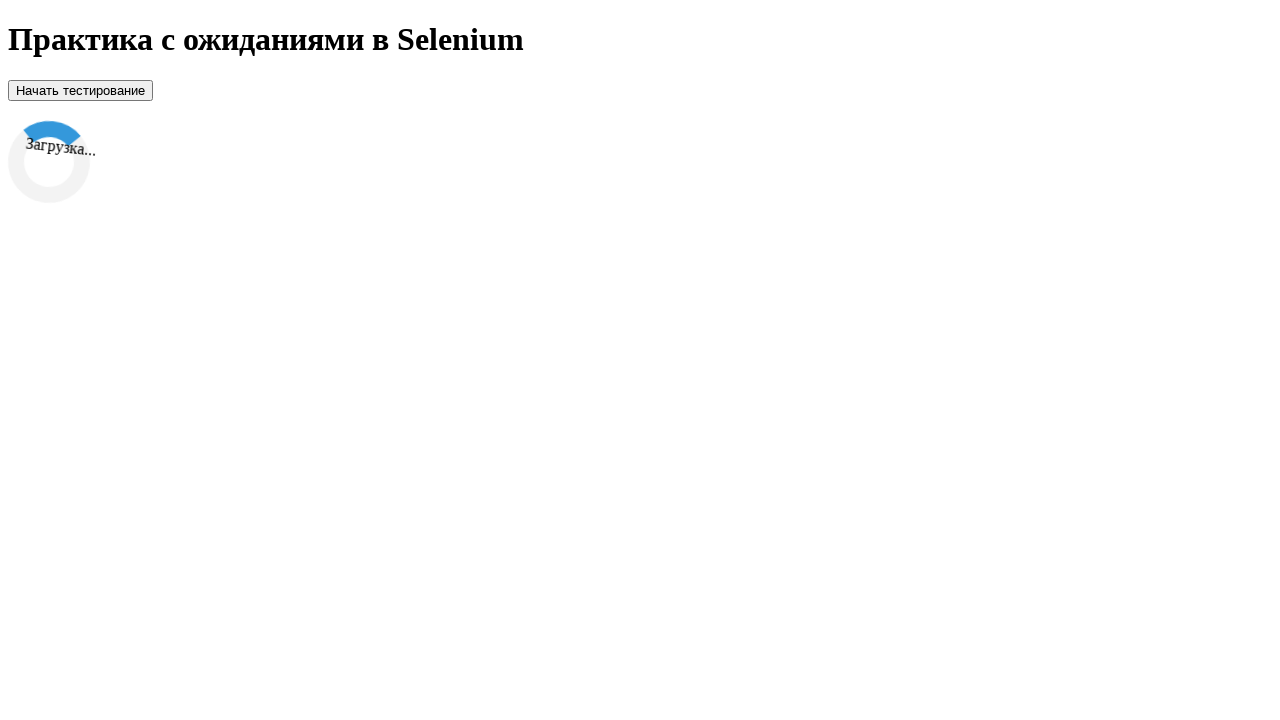

Loader appeared
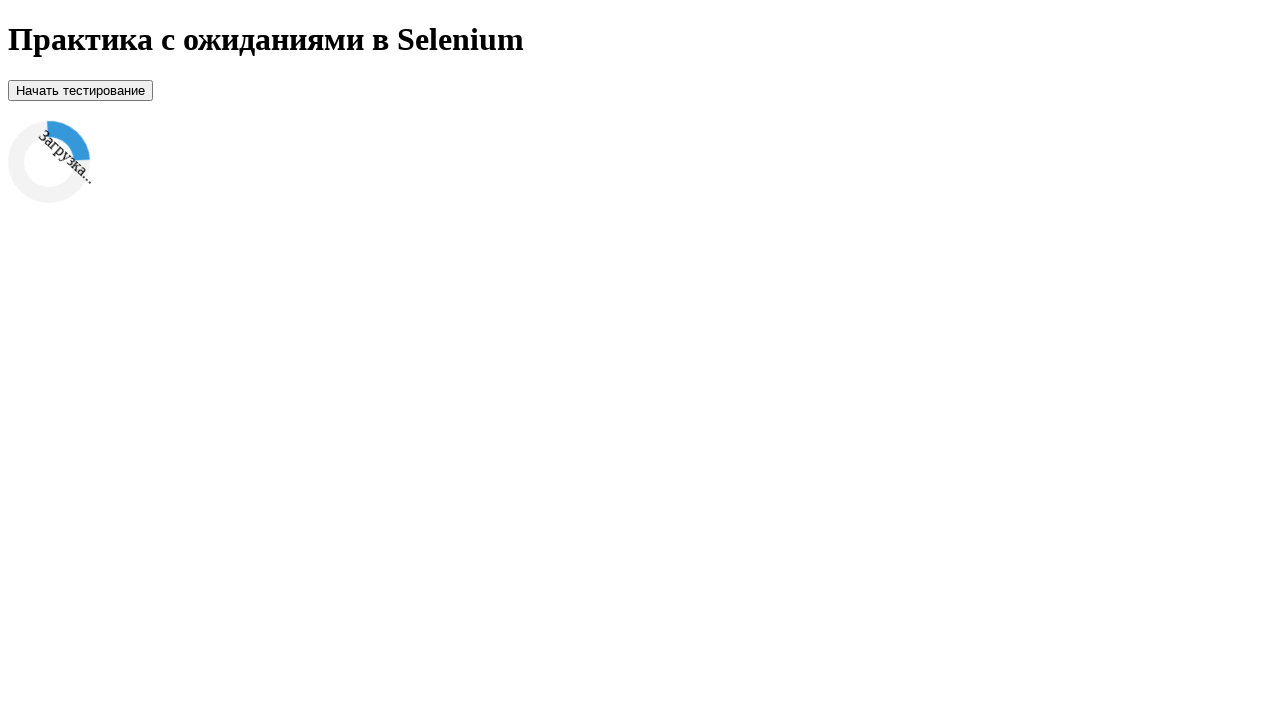

Loader disappeared after 5 seconds
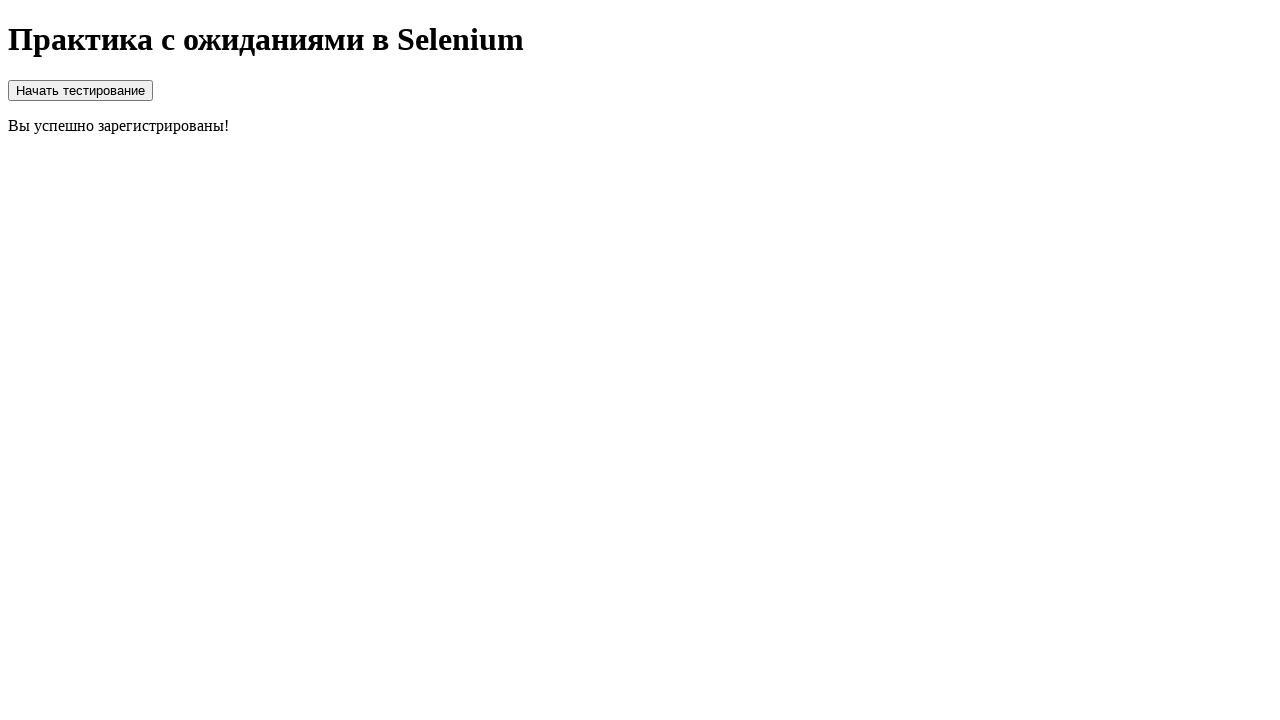

Located success message element
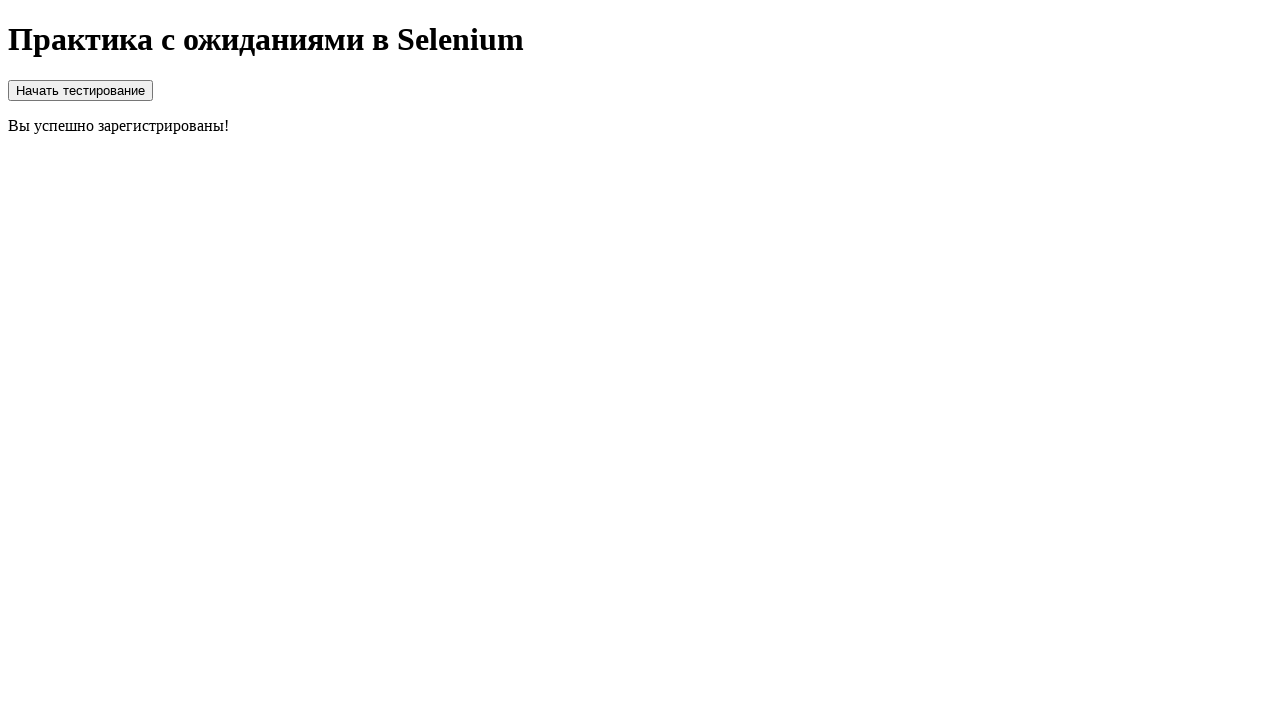

Verified success message displays 'Вы успешно зарегистрированы!'
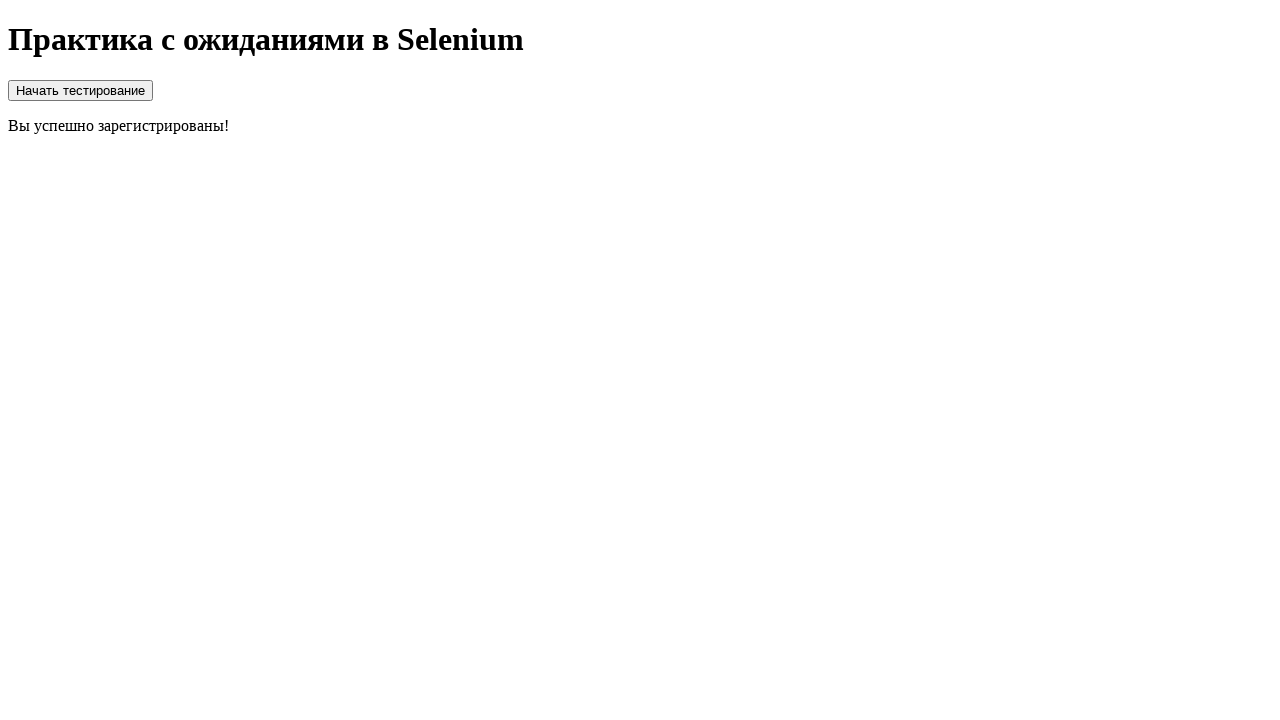

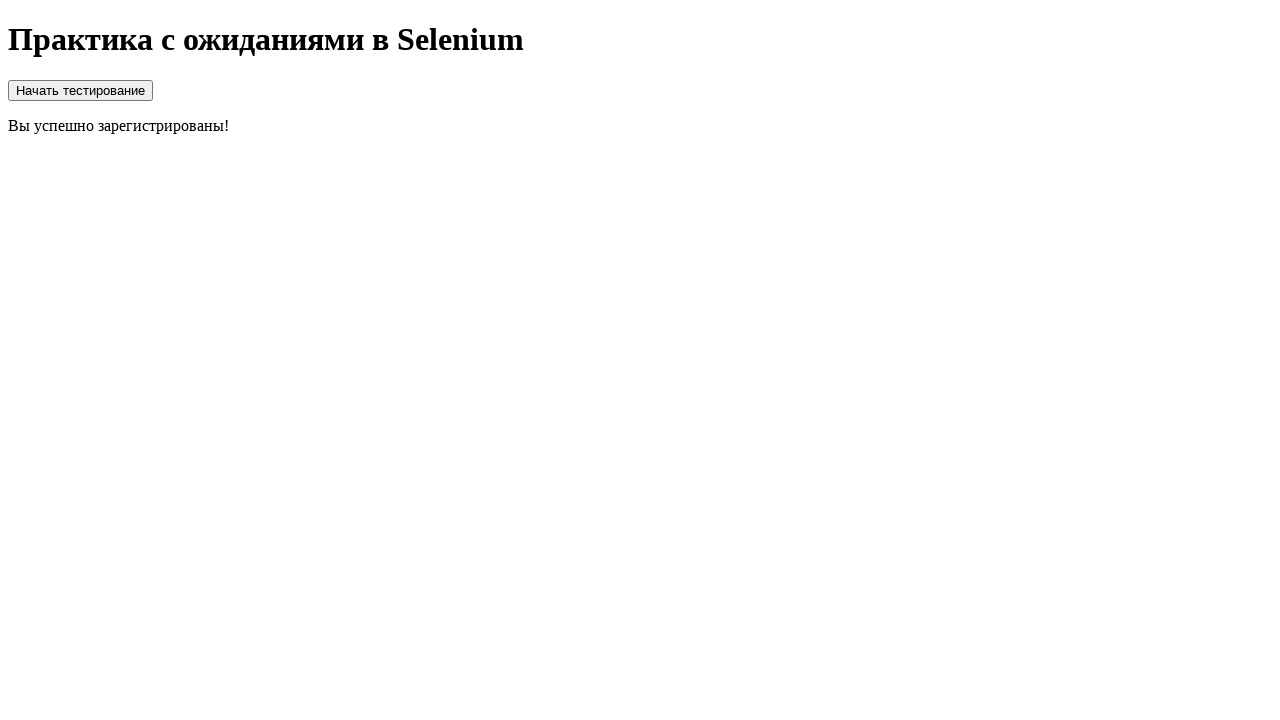